Tests alert handling by clicking a button that triggers a JavaScript alert, accepting it, then reading a value from the page, calculating a mathematical result, and submitting the answer in a form.

Starting URL: http://suninjuly.github.io/alert_accept.html

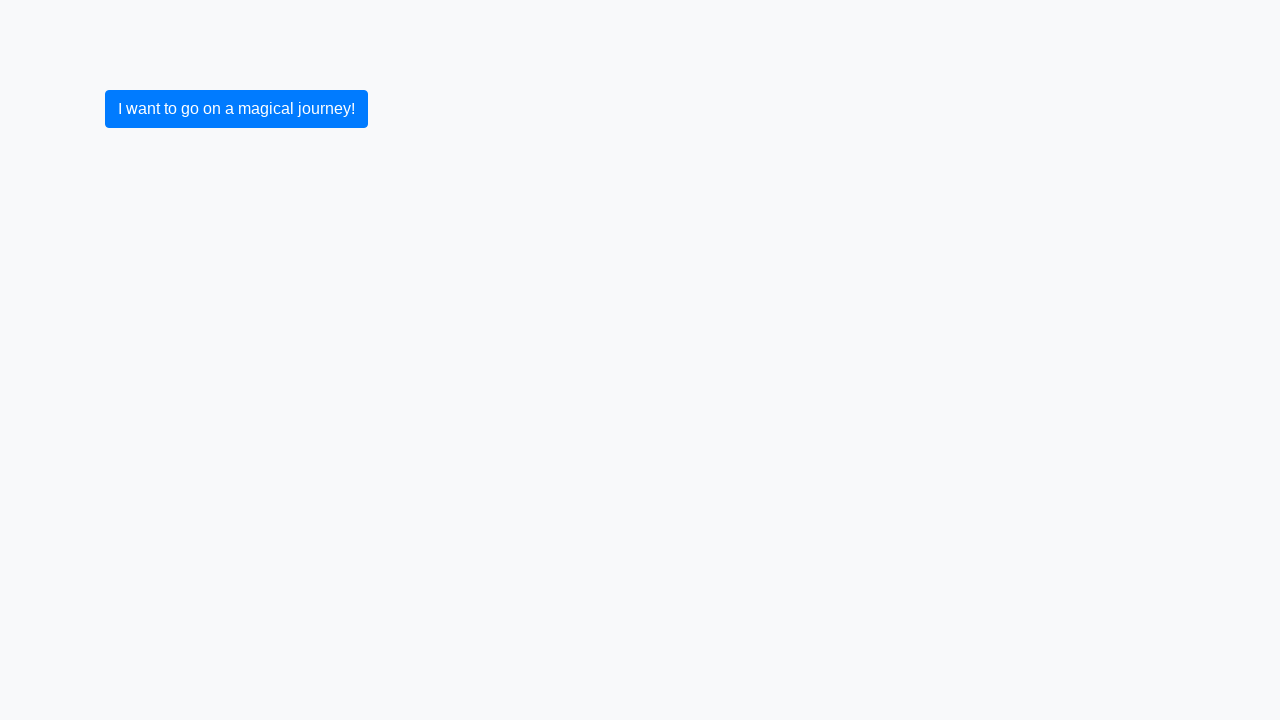

Set up dialog handler to auto-accept JavaScript alerts
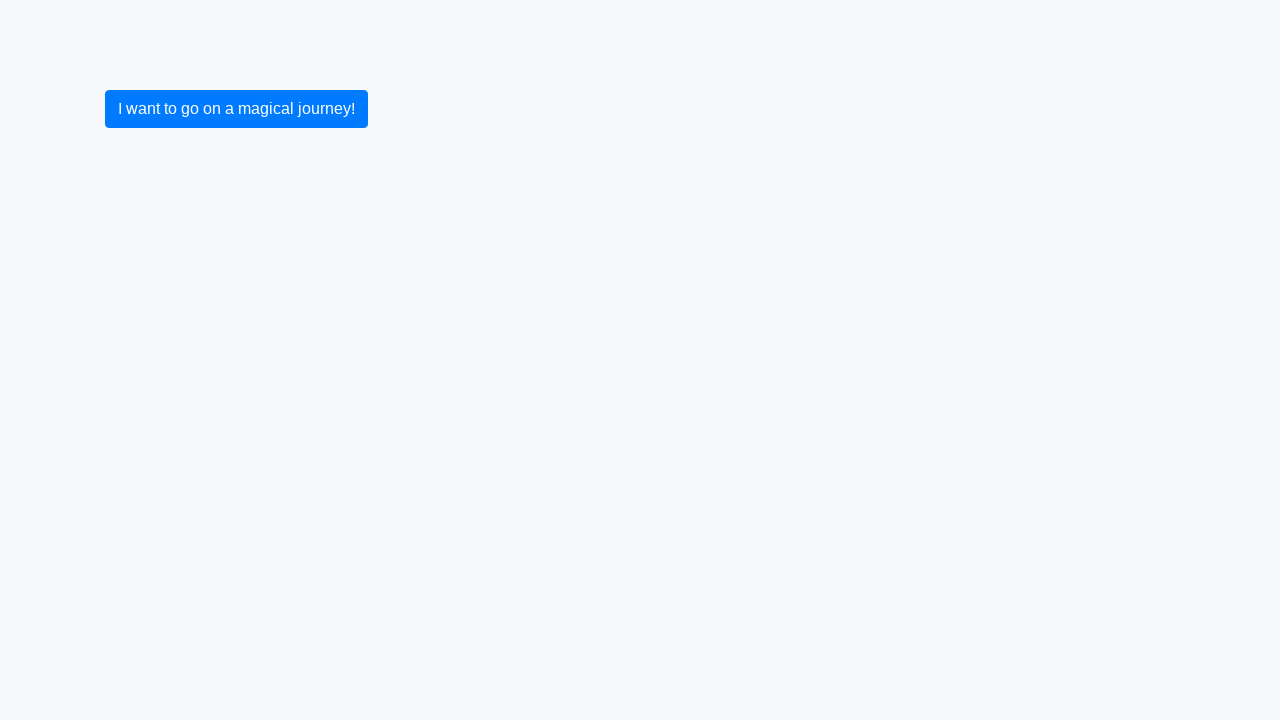

Clicked button to trigger JavaScript alert at (236, 109) on .btn
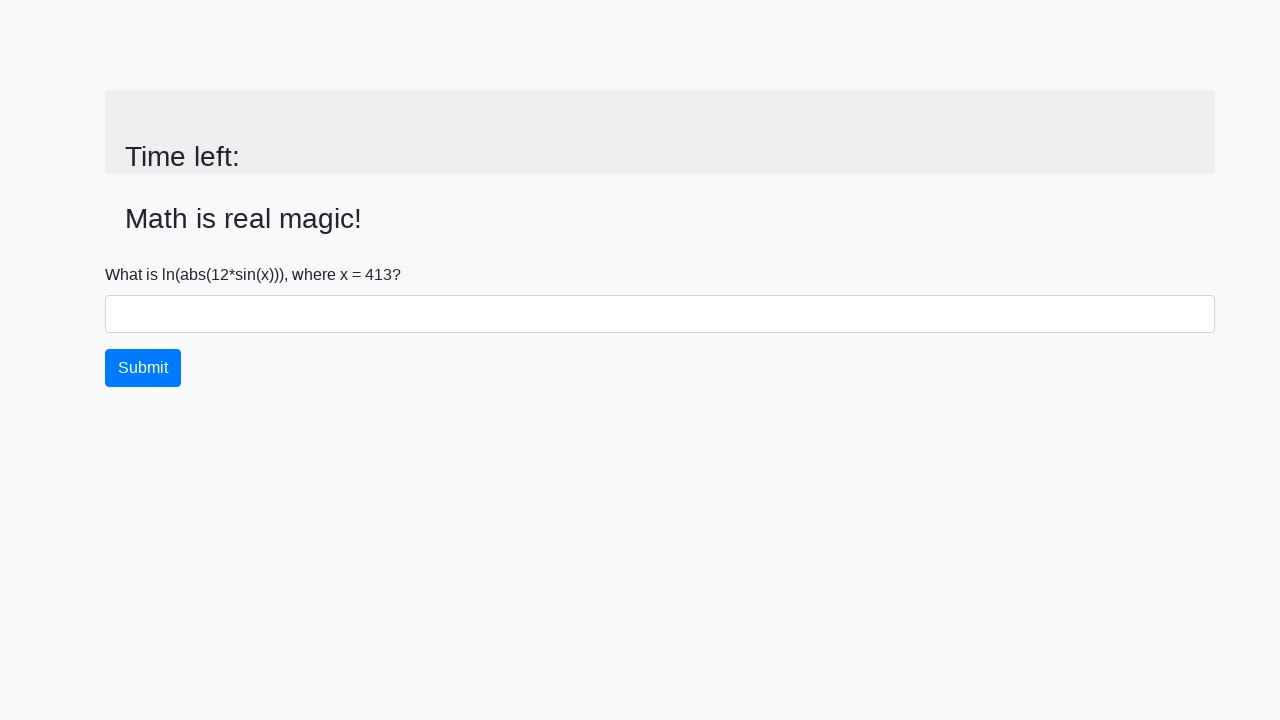

Alert was accepted and page updated with input value
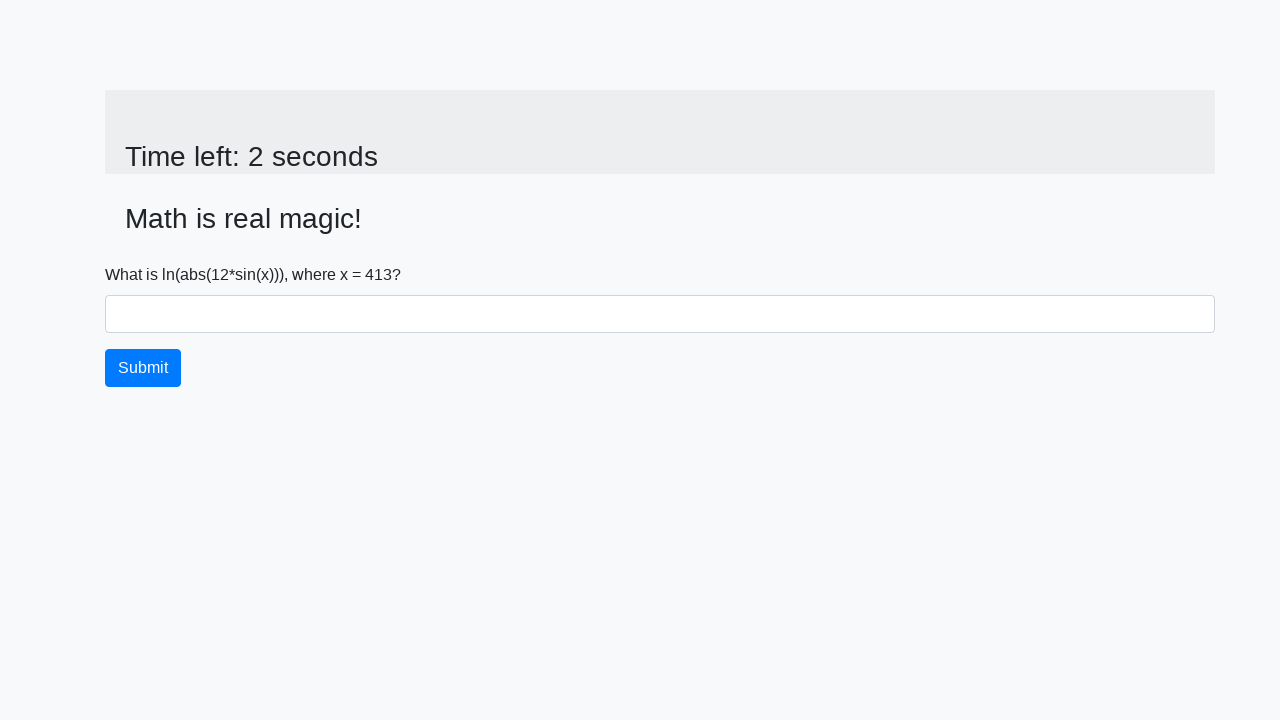

Retrieved x value from page: 413
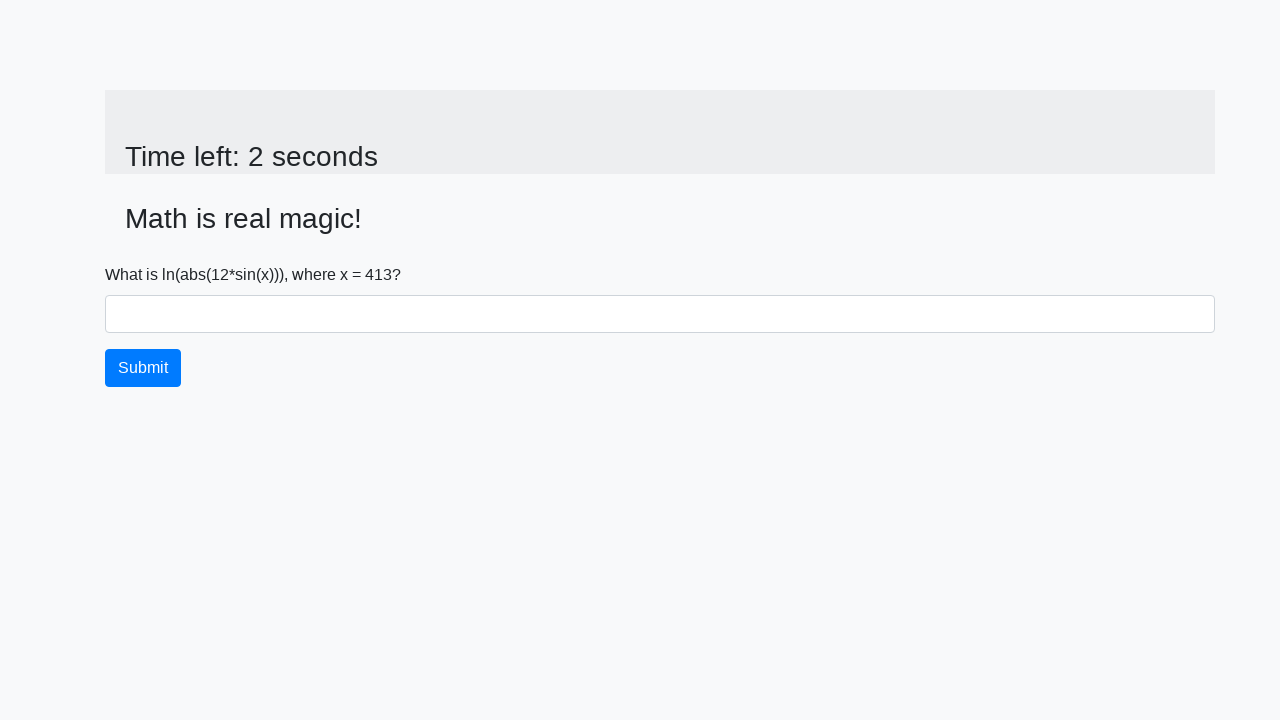

Calculated result: y = log(abs(12 * sin(413))) = 2.477757394900064
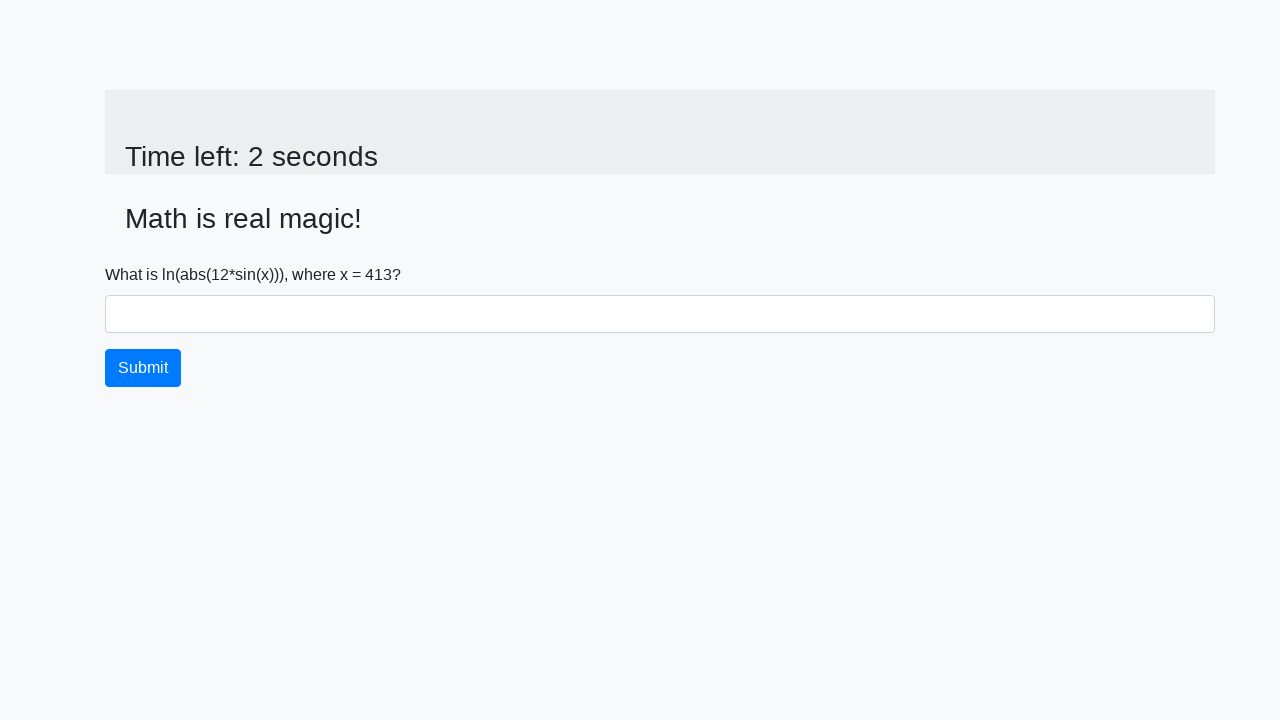

Filled answer field with calculated value: 2.477757394900064 on #answer
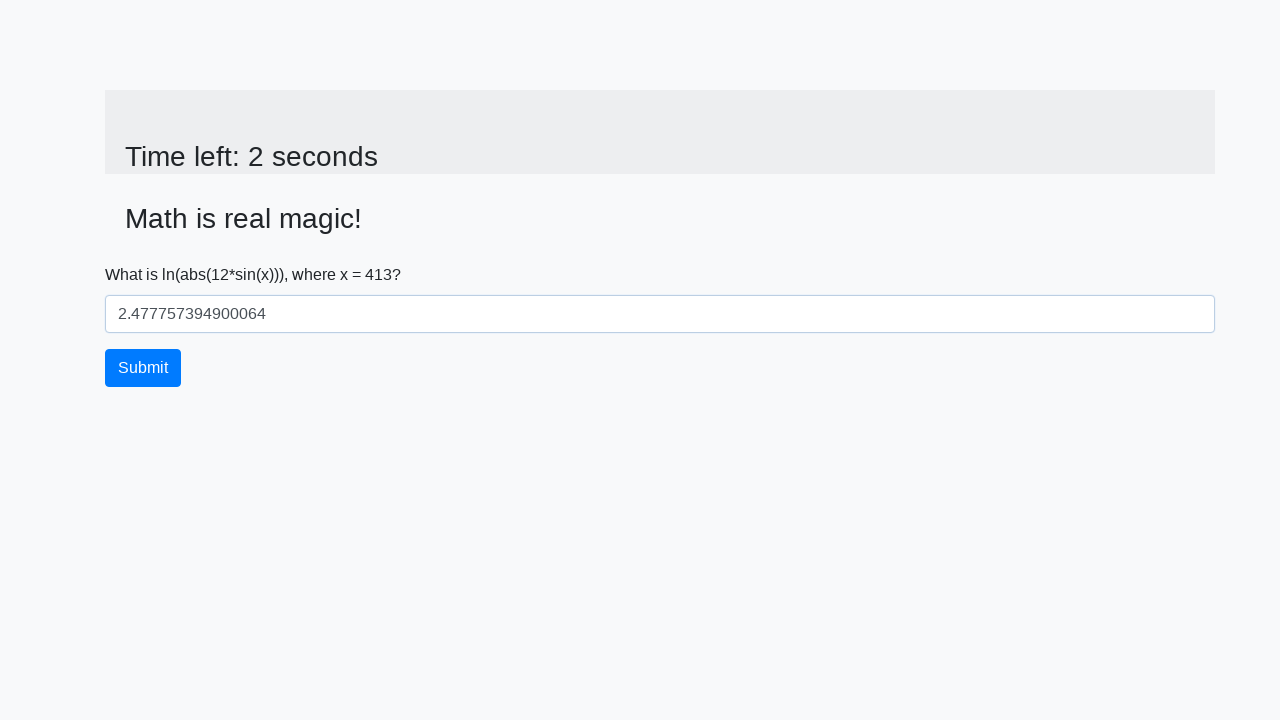

Clicked submit button to submit the form at (143, 368) on button
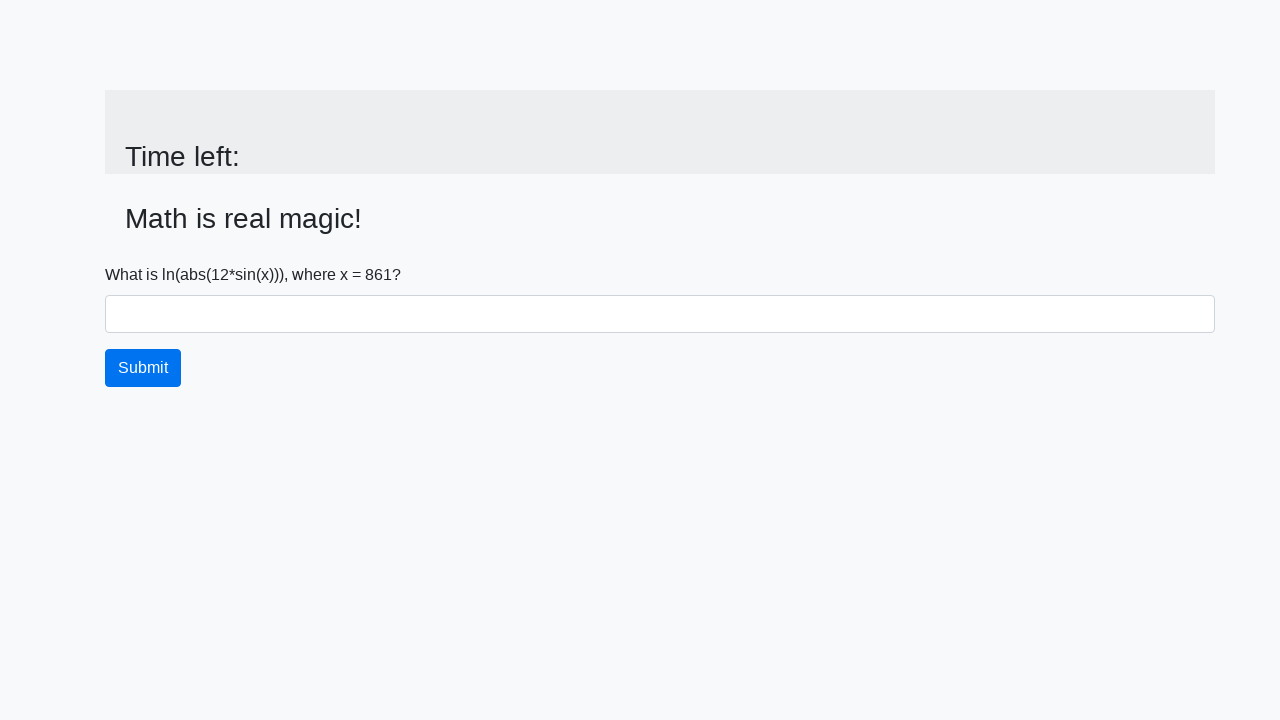

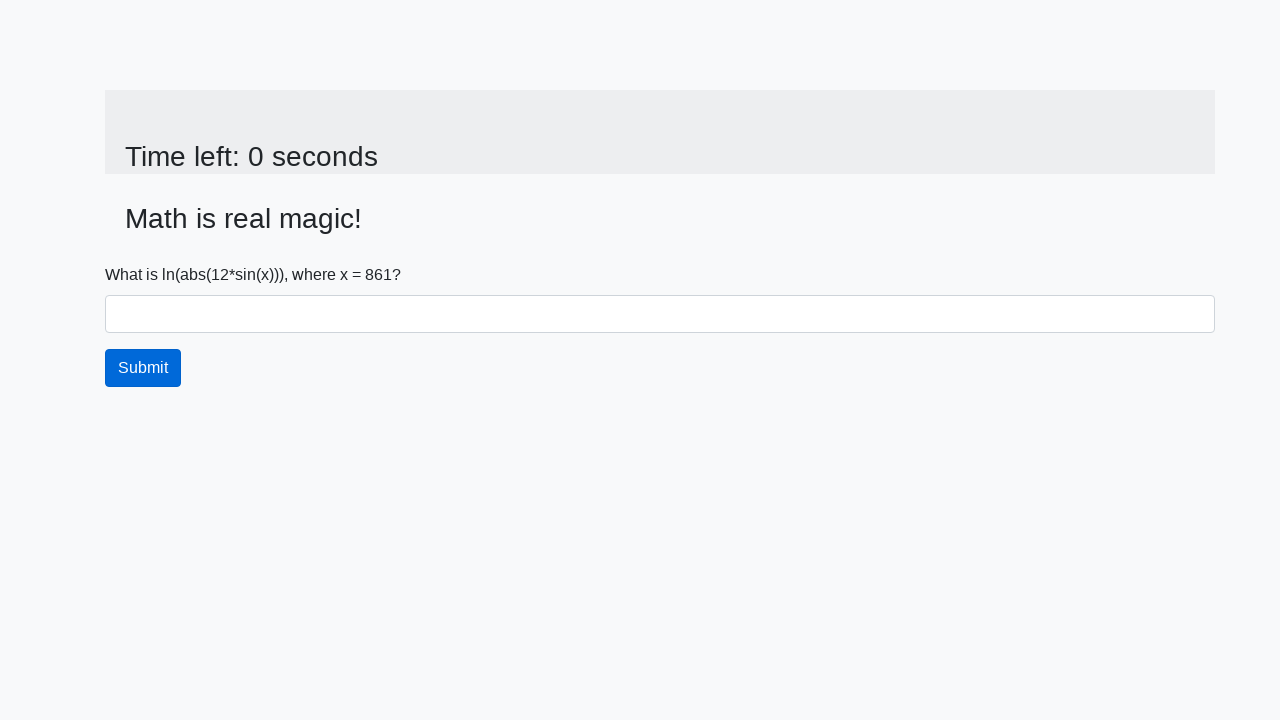